Tests a portfolio website by navigating through Home, AboutMe, Projects, and Contact sections, opening and closing a project modal, and submitting a contact form with name, email, and message.

Starting URL: https://memintan.github.io/portfolio/

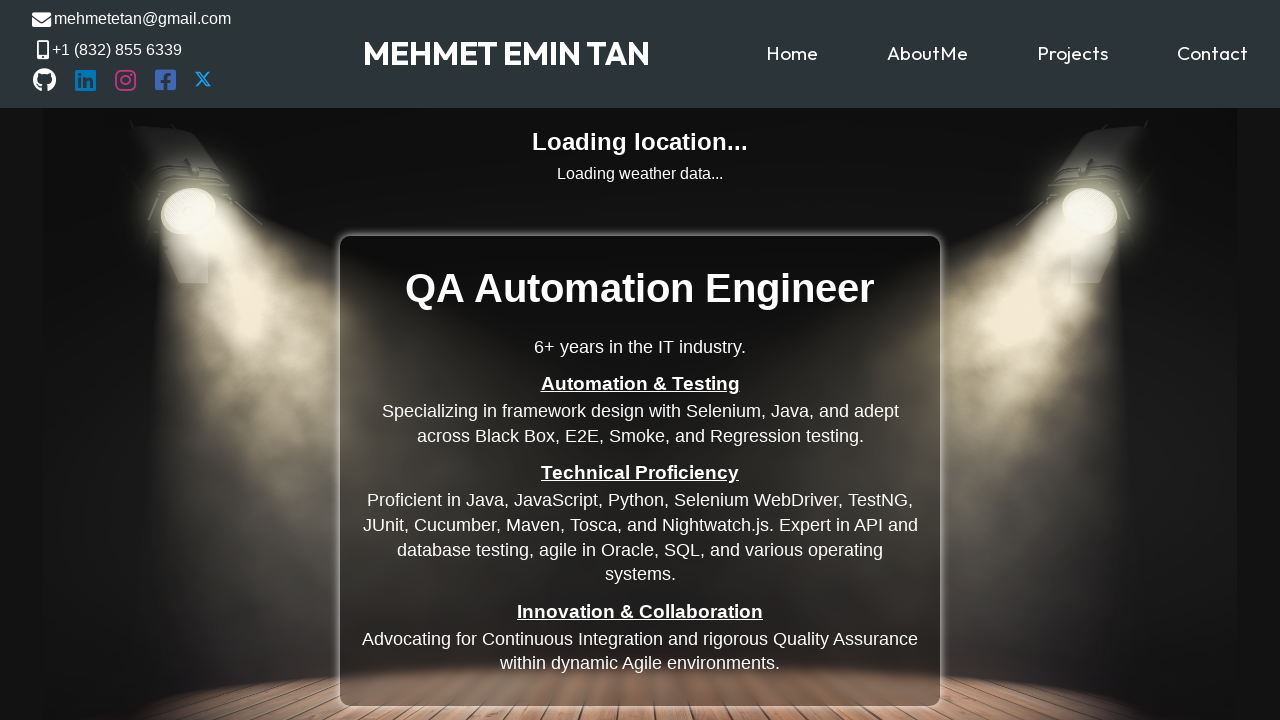

Clicked Home link in navigation menu at (792, 53) on internal:role=link[name="Home"i]
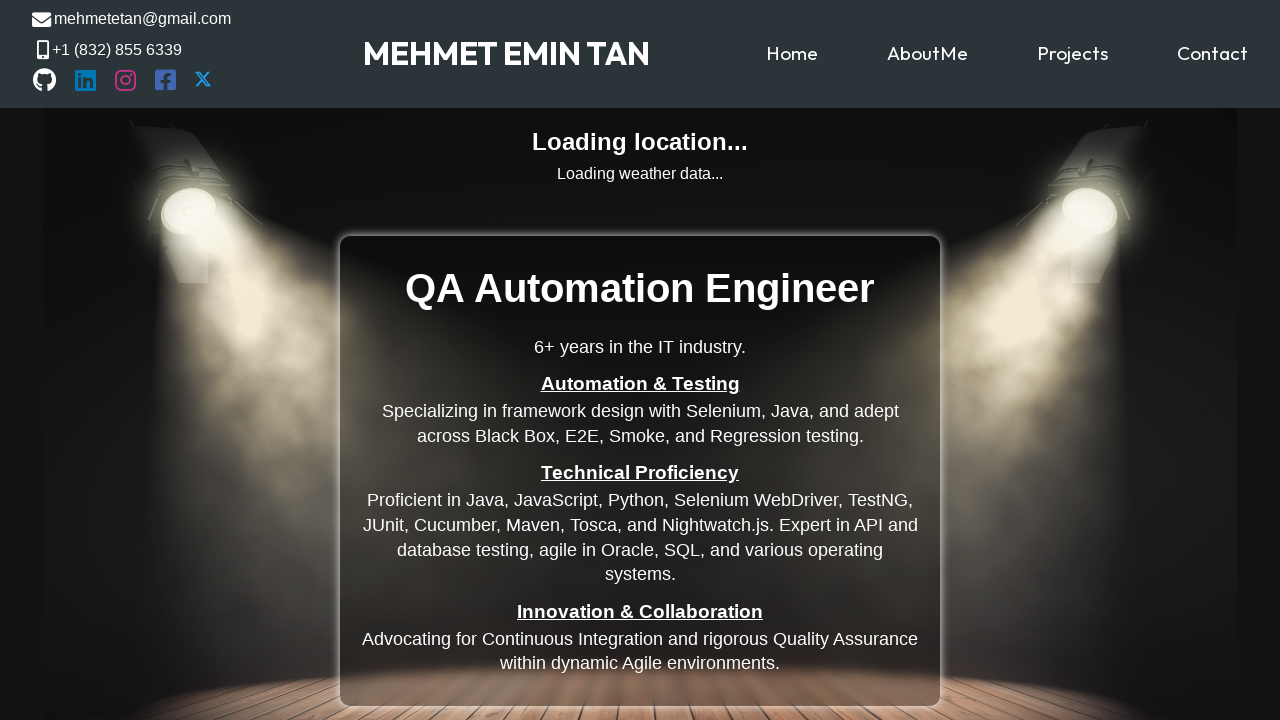

Clicked AboutMe link in navigation menu at (928, 53) on internal:role=link[name="AboutMe"i]
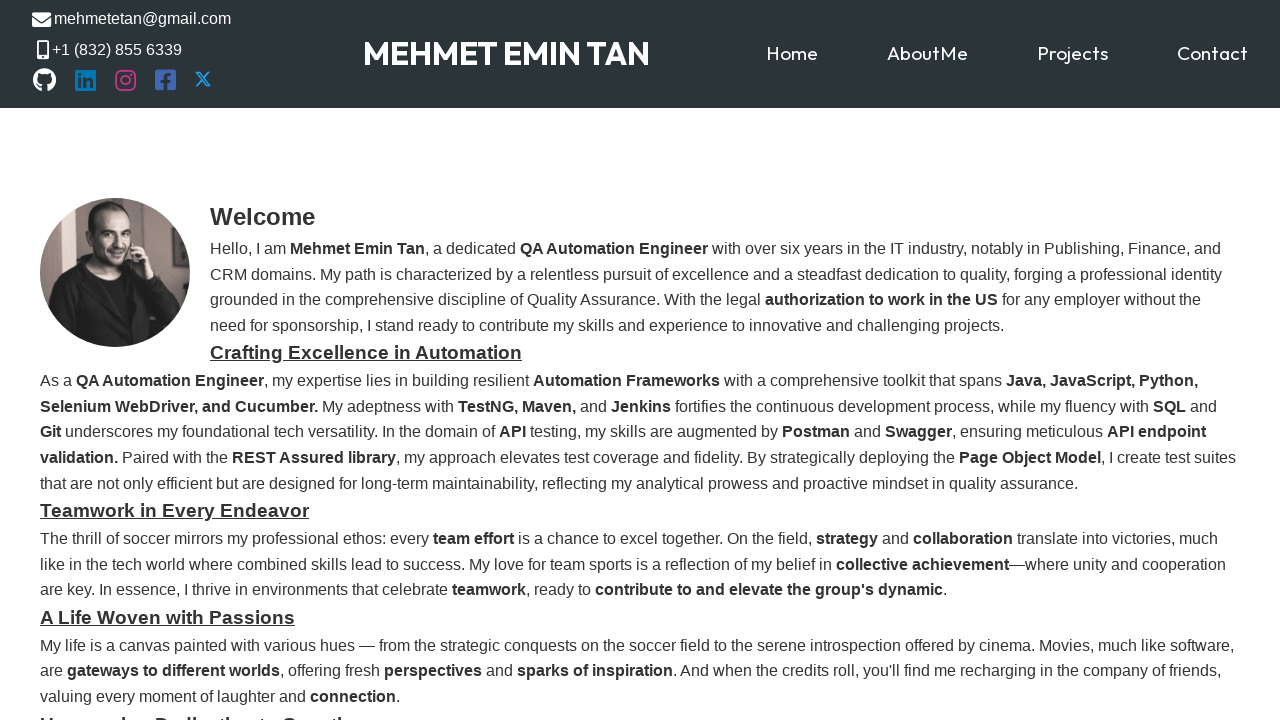

Clicked Projects link in navigation menu at (1072, 53) on internal:role=link[name="Projects"i]
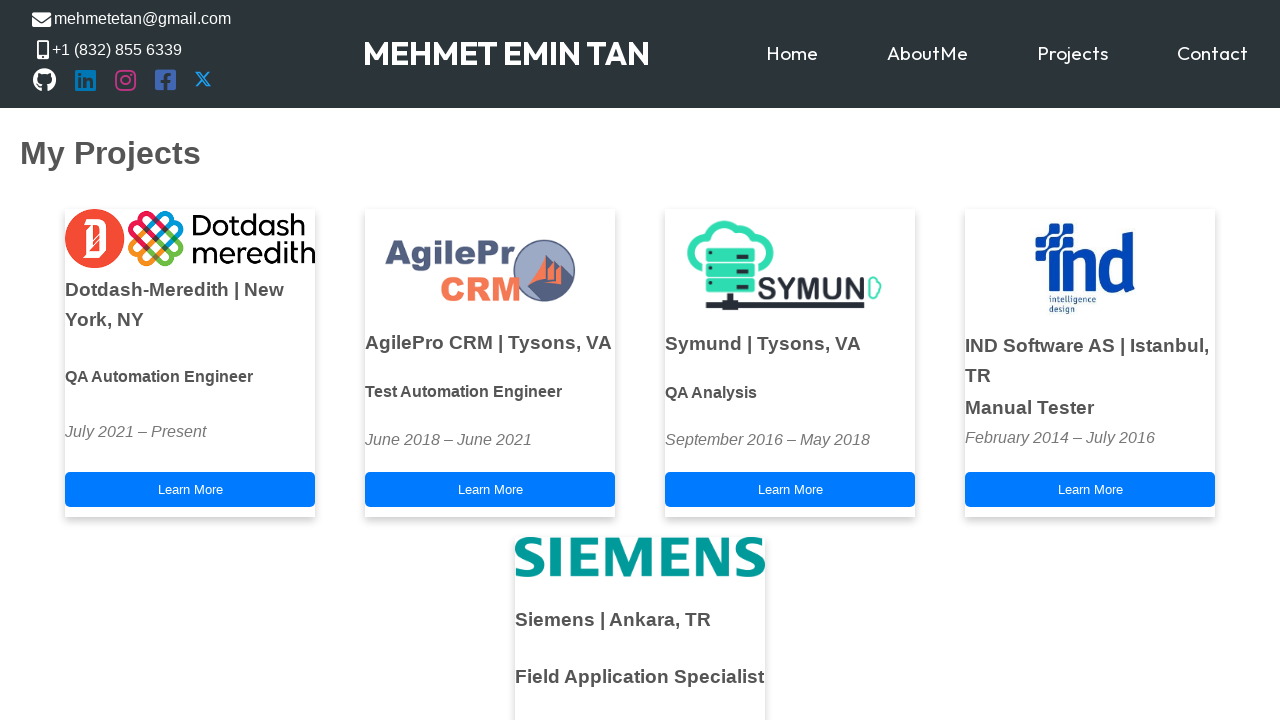

Opened AgilePro CRM project modal at (490, 490) on section div >> internal:has-text="AgilePro CRM | Tysons, VA"i >> internal:role=b
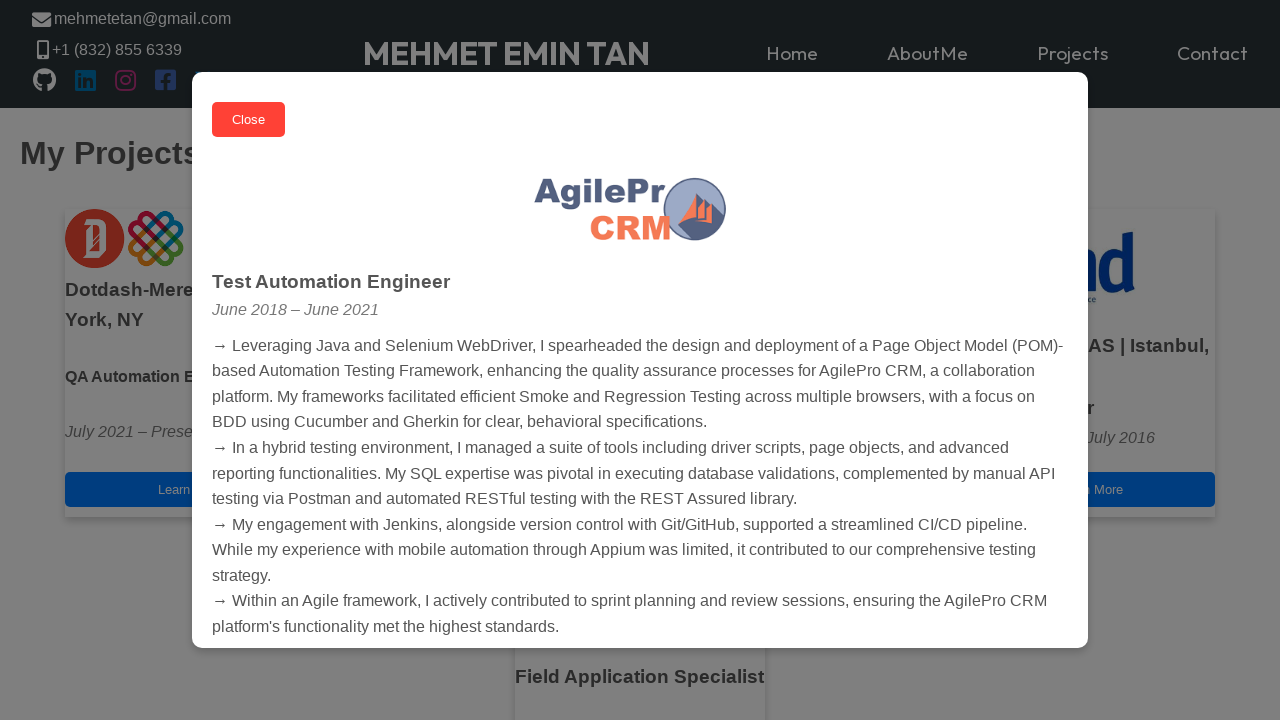

Closed project modal at (248, 120) on internal:role=button[name="Close"i]
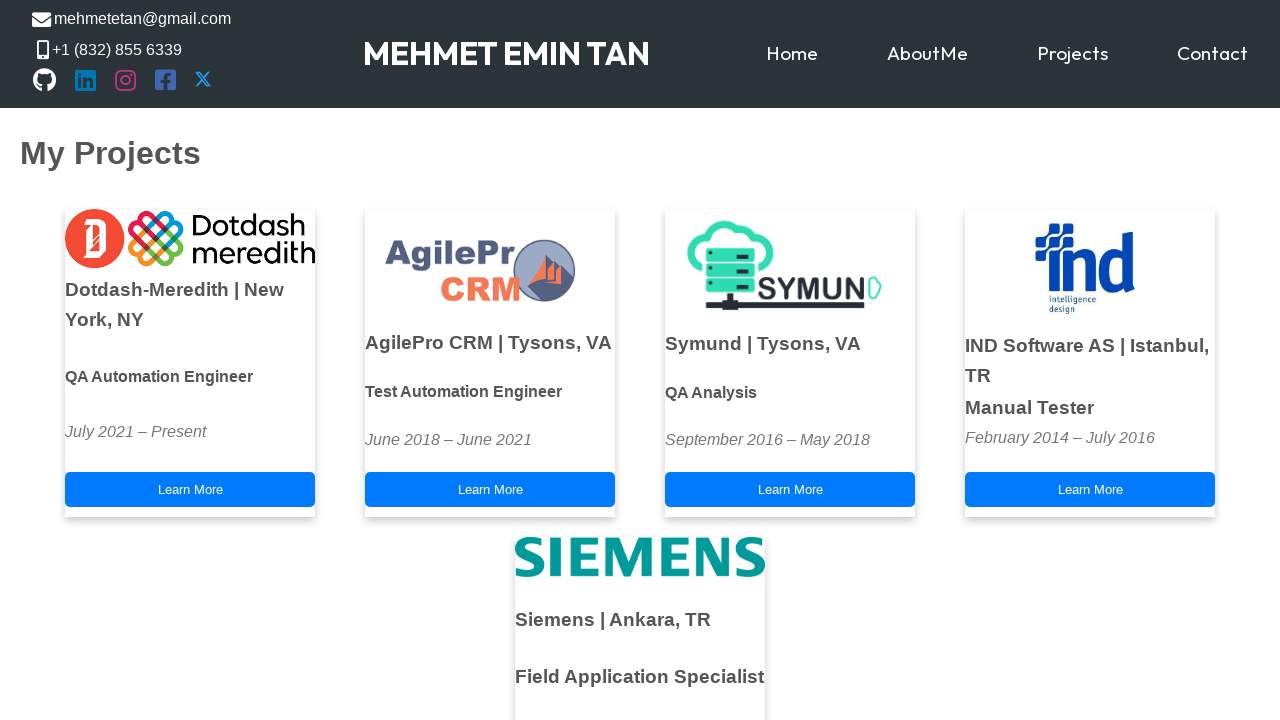

Clicked Contact link in navigation menu at (1212, 53) on internal:role=link[name="Contact"i]
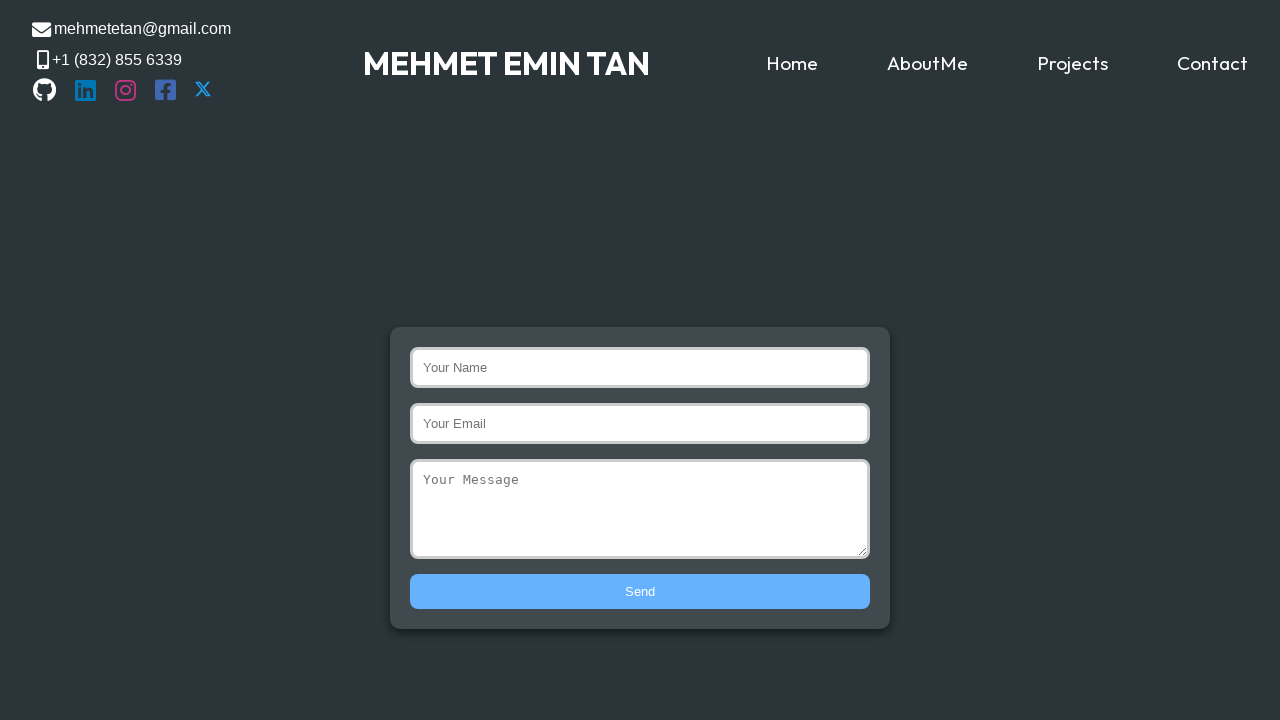

Clicked Name input field at (640, 367) on internal:attr=[placeholder="Your Name"i]
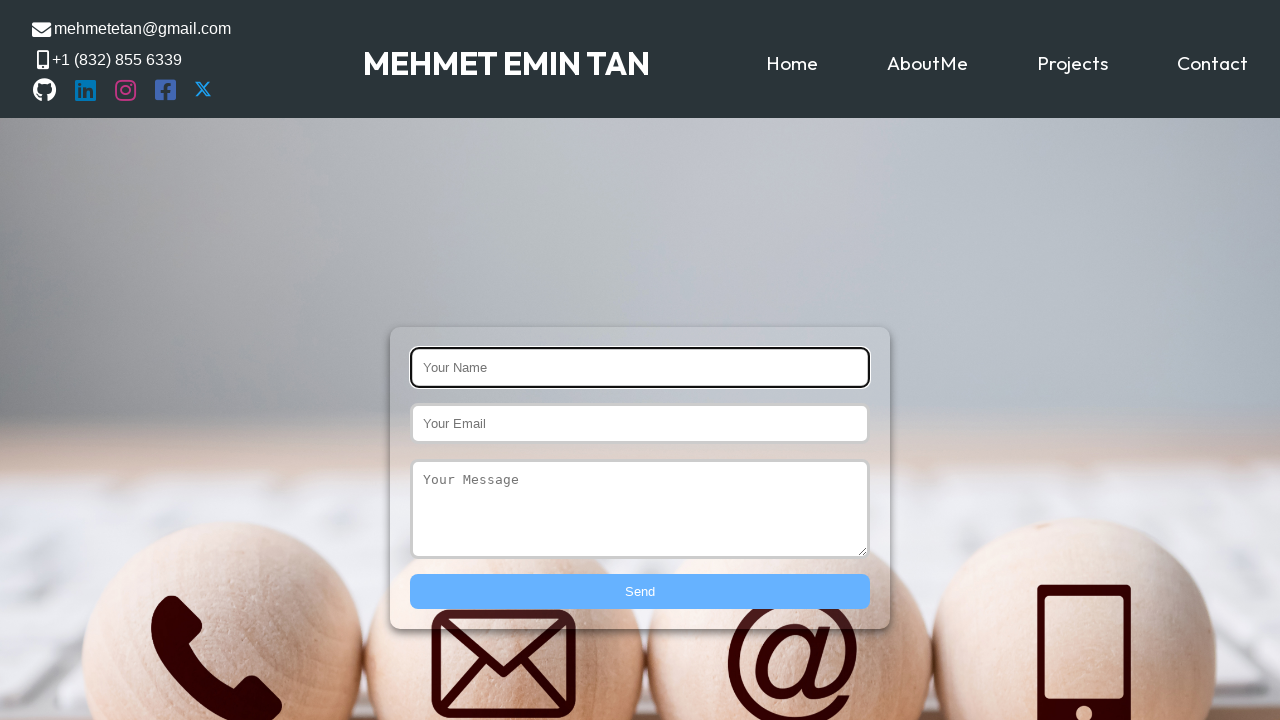

Filled Name field with 'John Doe' on internal:attr=[placeholder="Your Name"i]
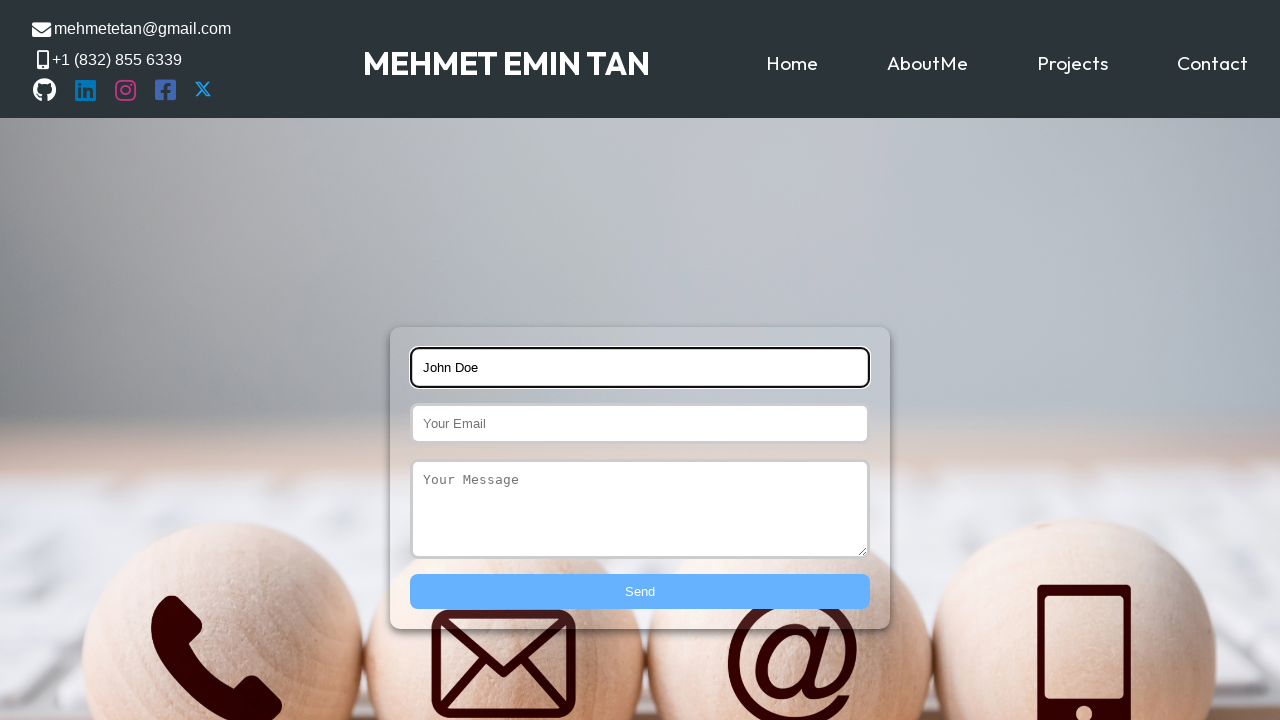

Clicked Email input field at (640, 423) on internal:attr=[placeholder="Your Email"i]
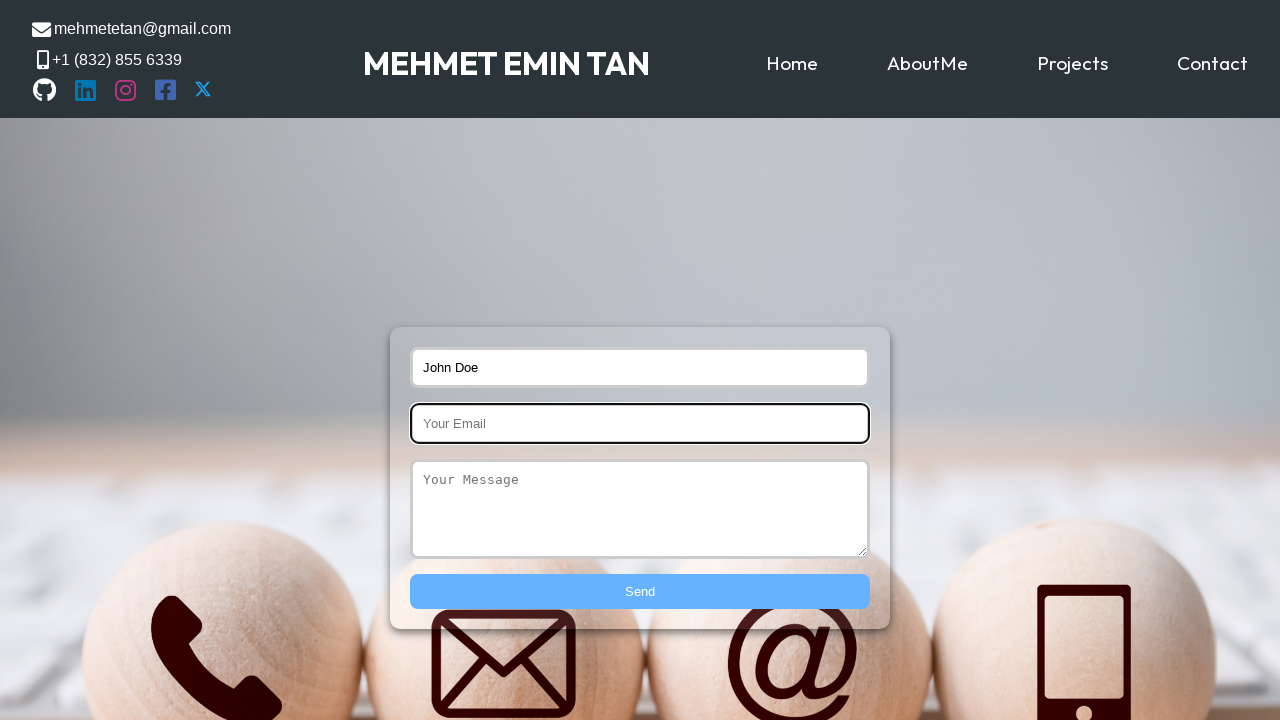

Filled Email field with 'johndoe.test@example.com' on internal:attr=[placeholder="Your Email"i]
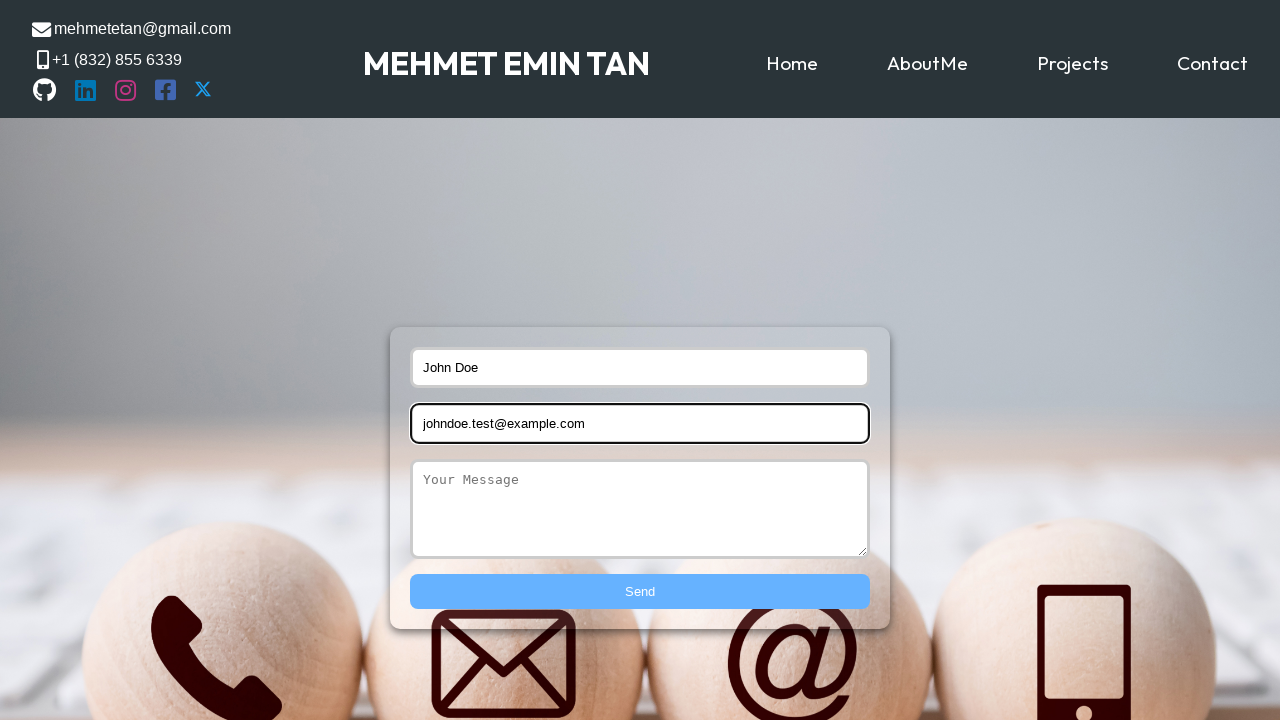

Clicked Message input field at (640, 509) on internal:attr=[placeholder="Your Message"i]
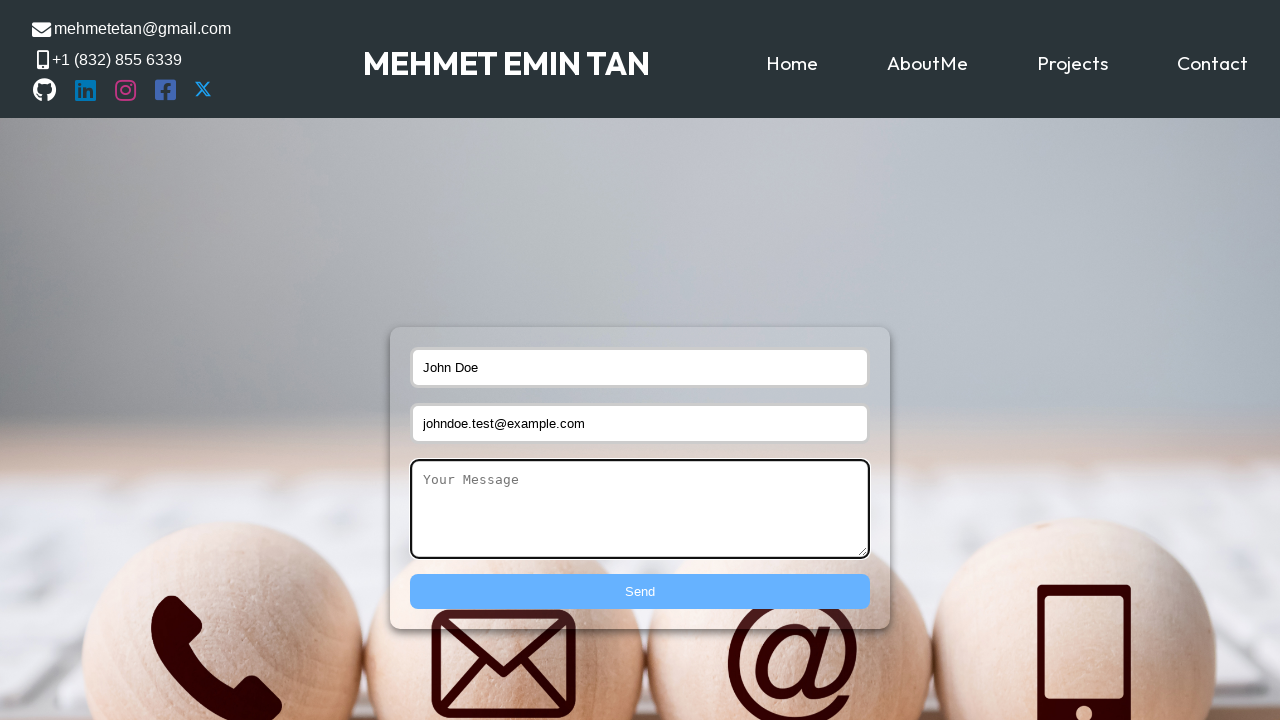

Filled Message field with contact inquiry on internal:attr=[placeholder="Your Message"i]
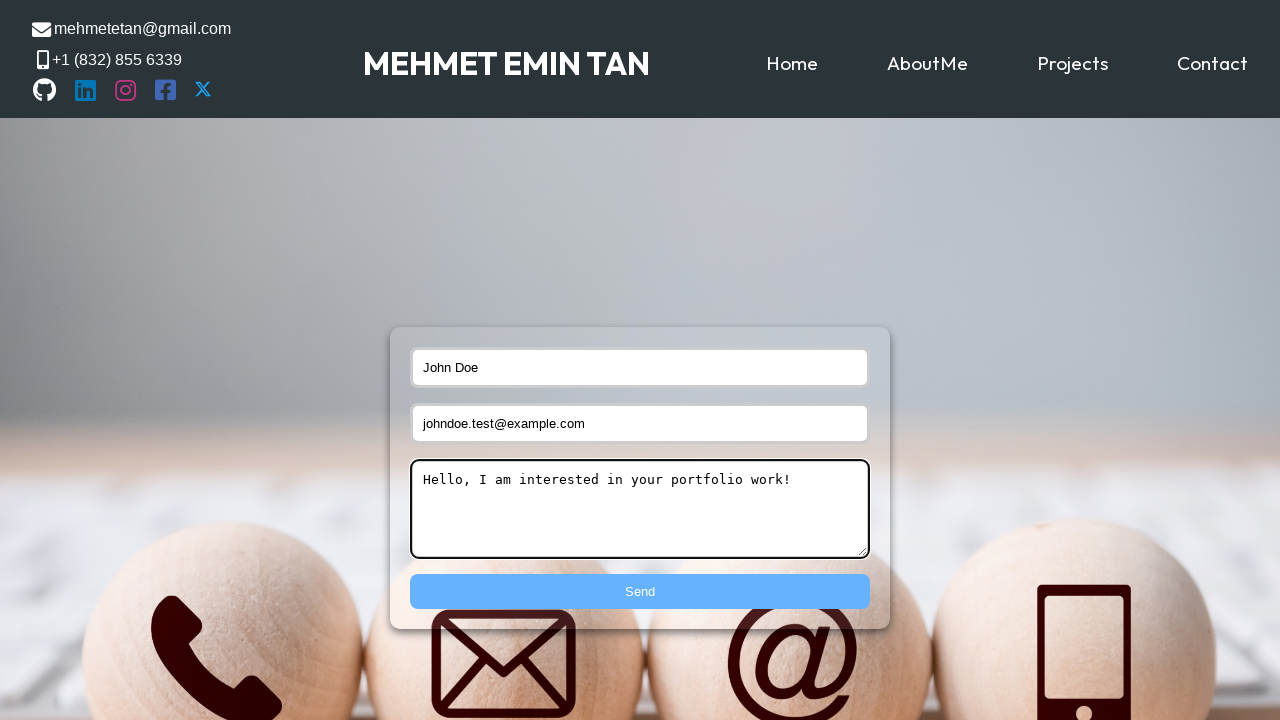

Clicked Send button to submit contact form at (640, 591) on internal:role=button[name="Send"i]
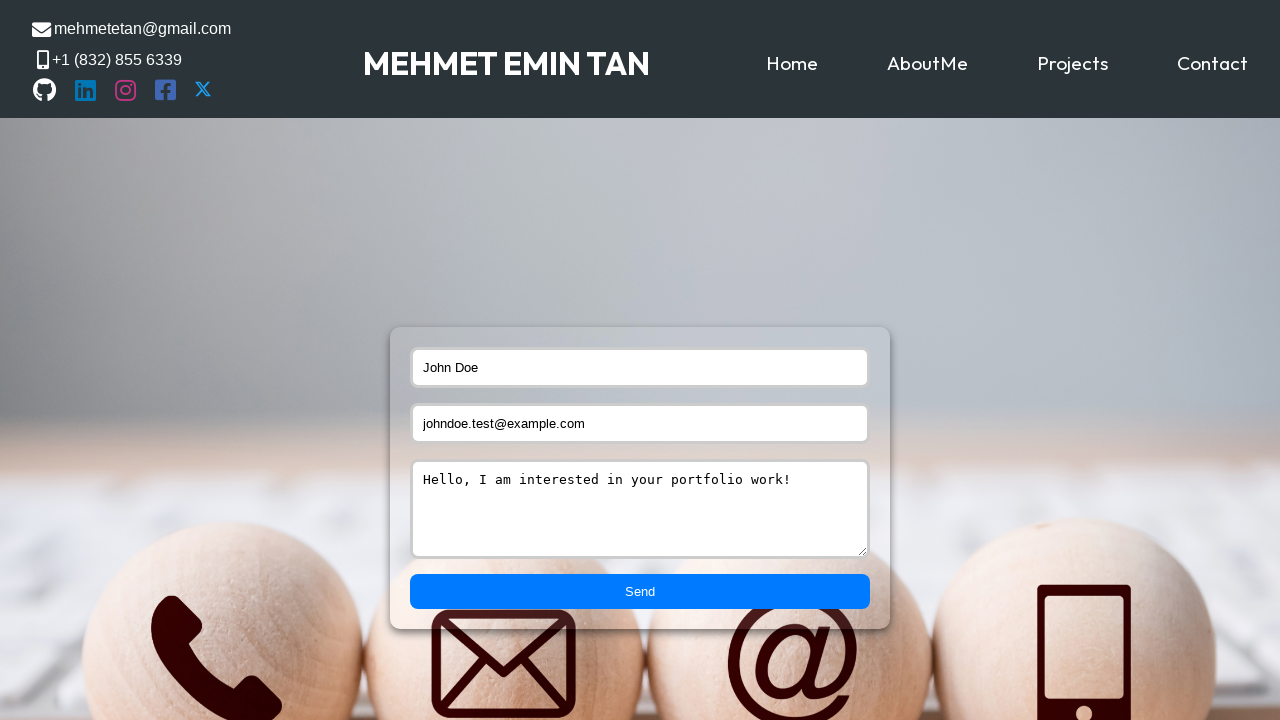

Thank you message appeared after form submission
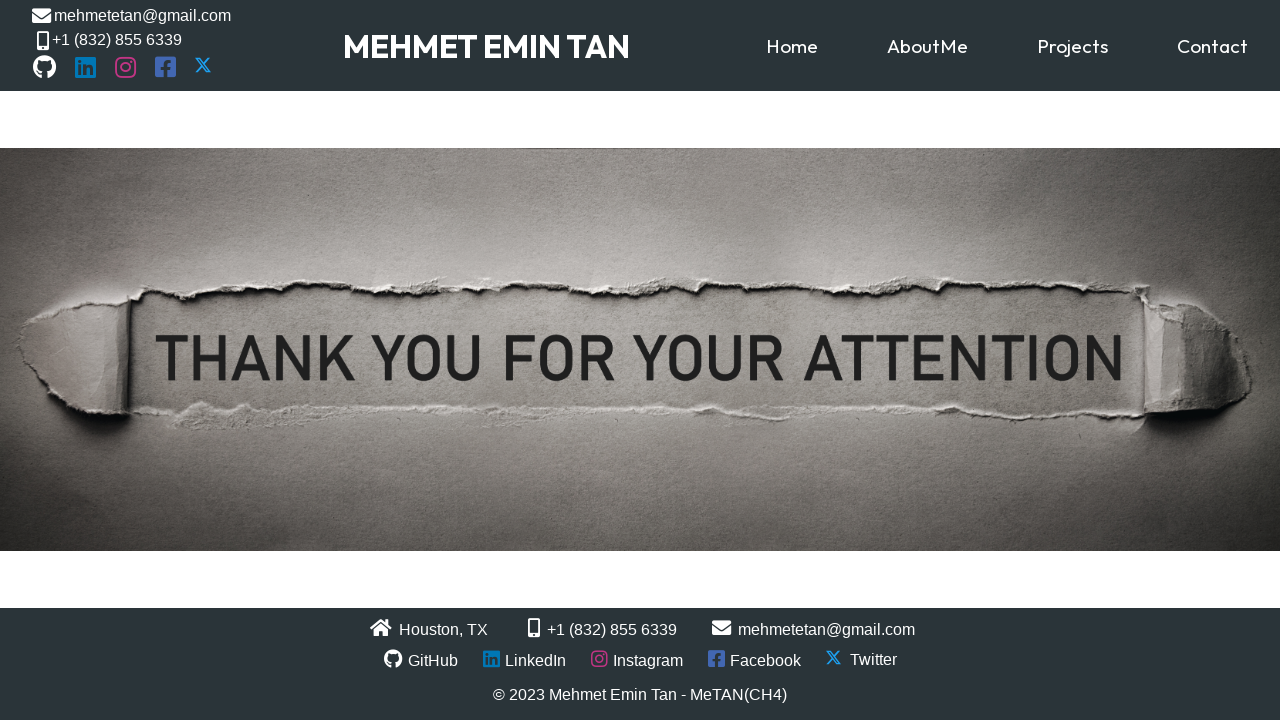

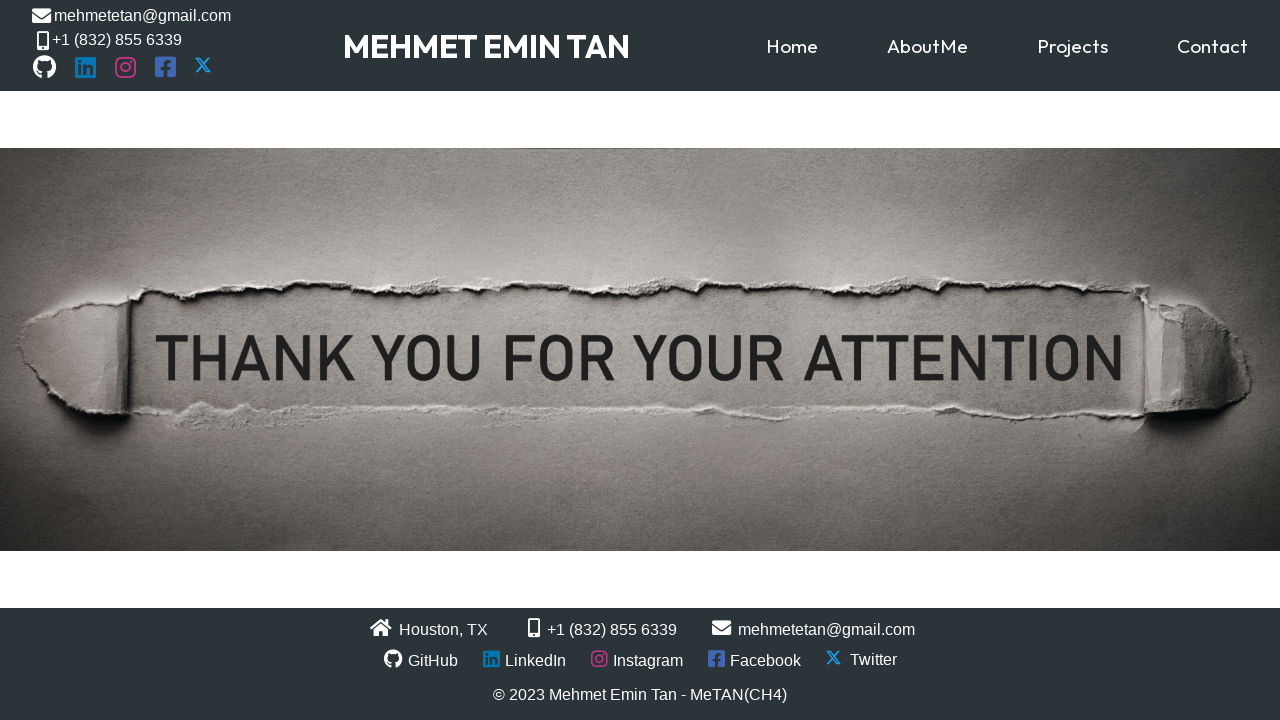